Tests the blog search functionality by searching for a non-existing term "basculho" and verifying that no results are returned with the appropriate "not found" message displayed.

Starting URL: https://blogdoagi.com.br/

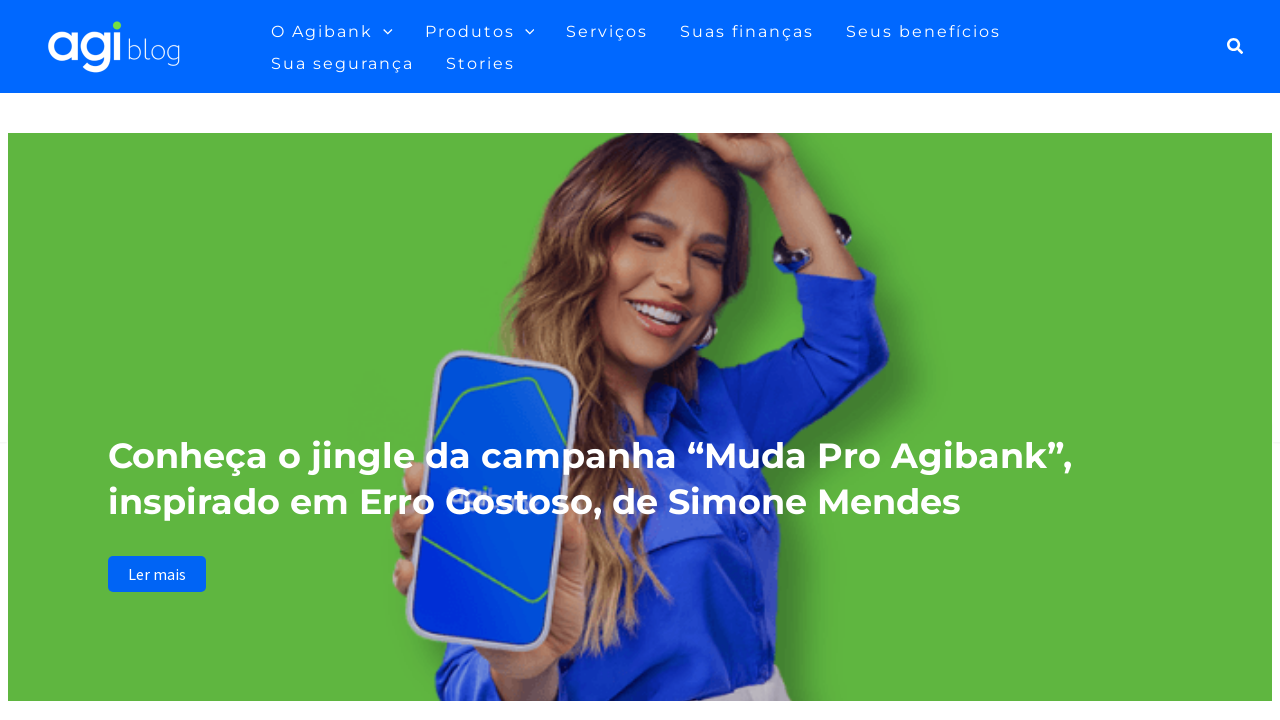

Waited for page to load with networkidle state
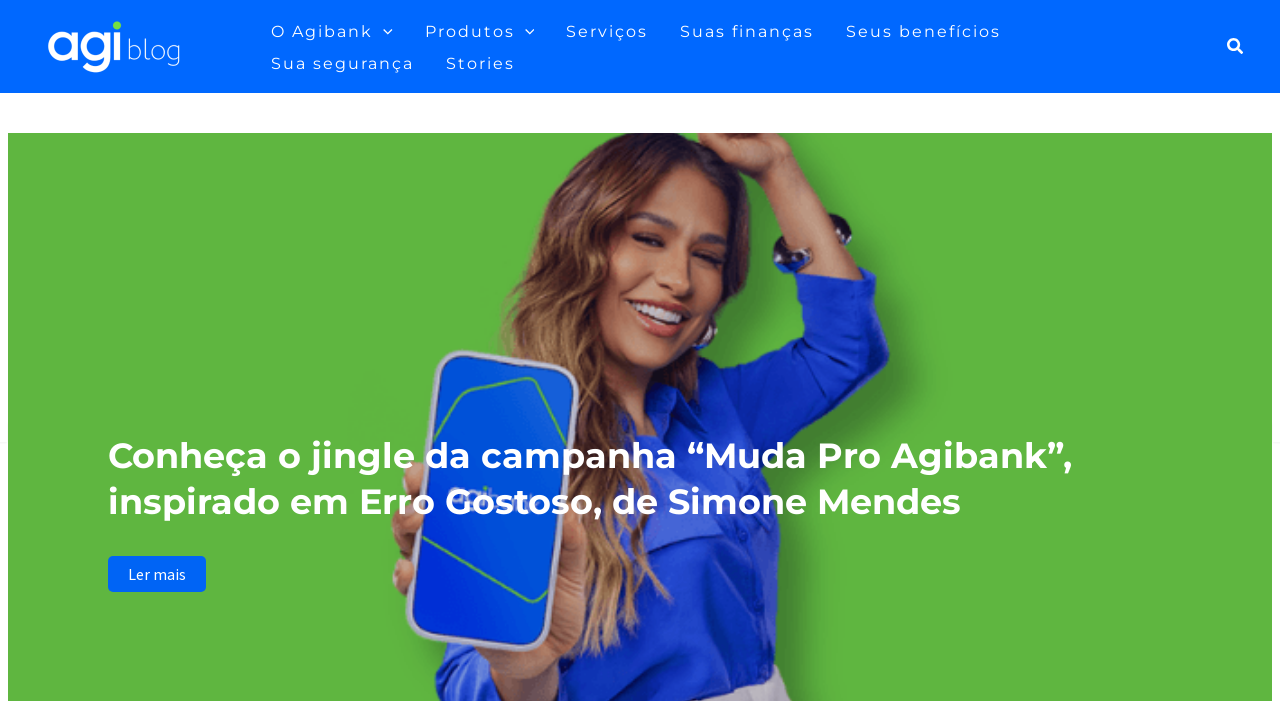

Clicked on the search icon in header at (1236, 46) on xpath=//*[@id="ast-desktop-header"]/div[1]/div/div/div/div[3]/div[2]/div/div/a
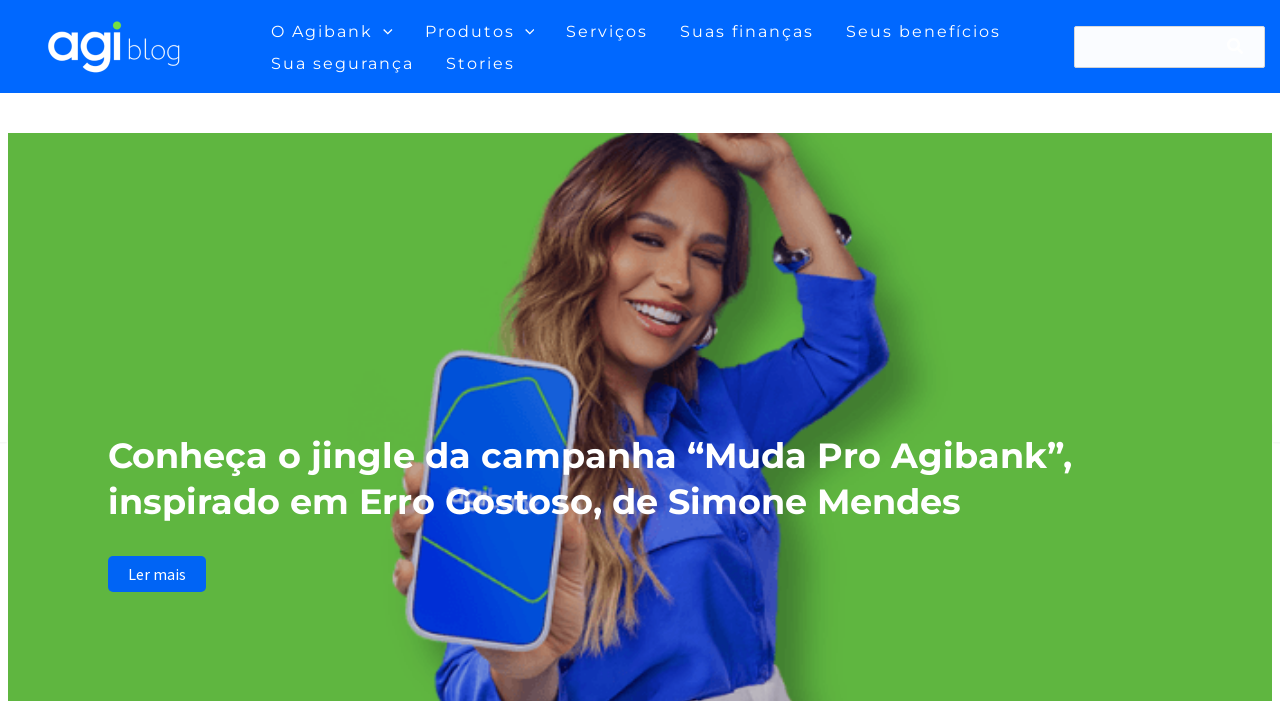

Search field appeared and became ready
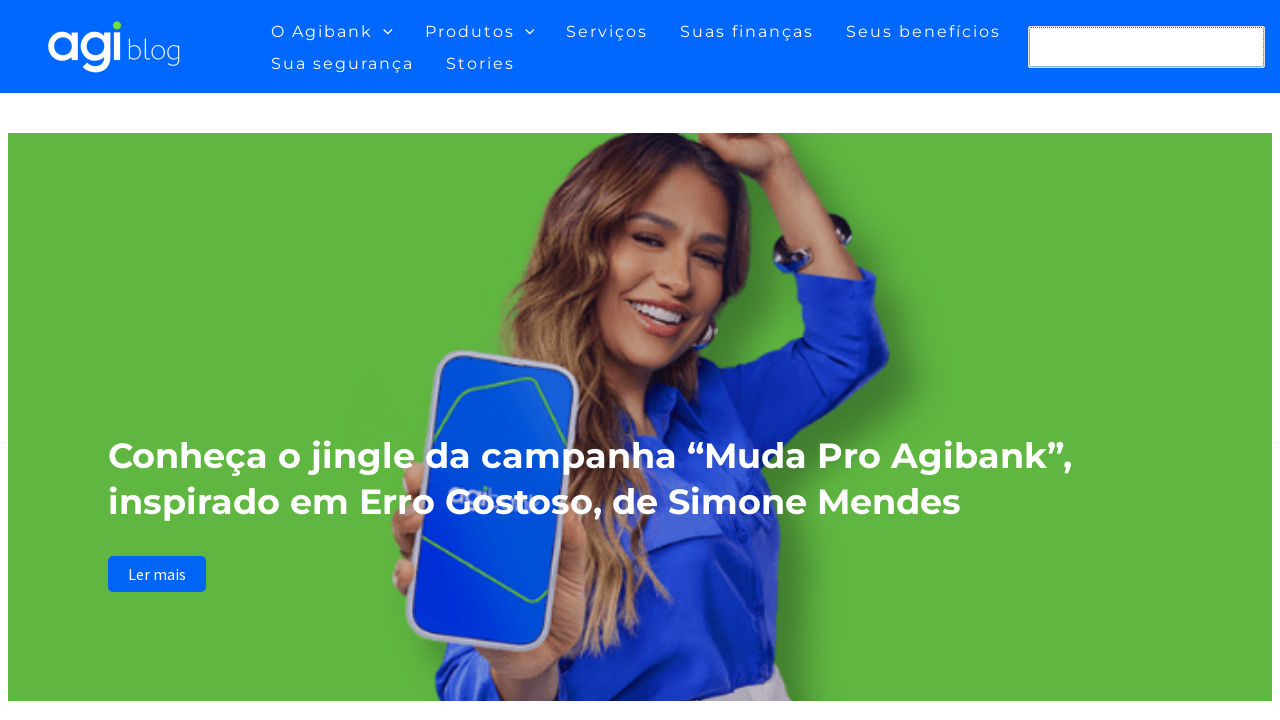

Filled search field with non-existing term 'basculho' on //*[@id="search-field"]
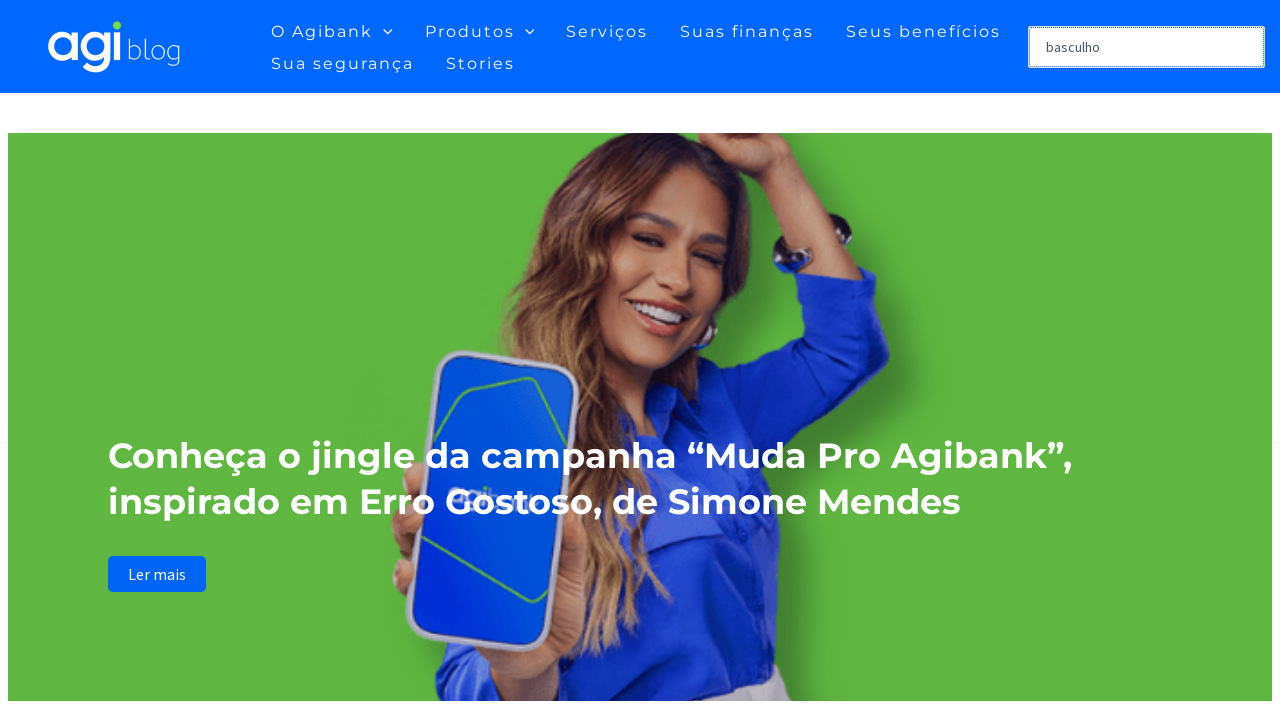

Pressed Enter to submit search form on //*[@id="search-field"]
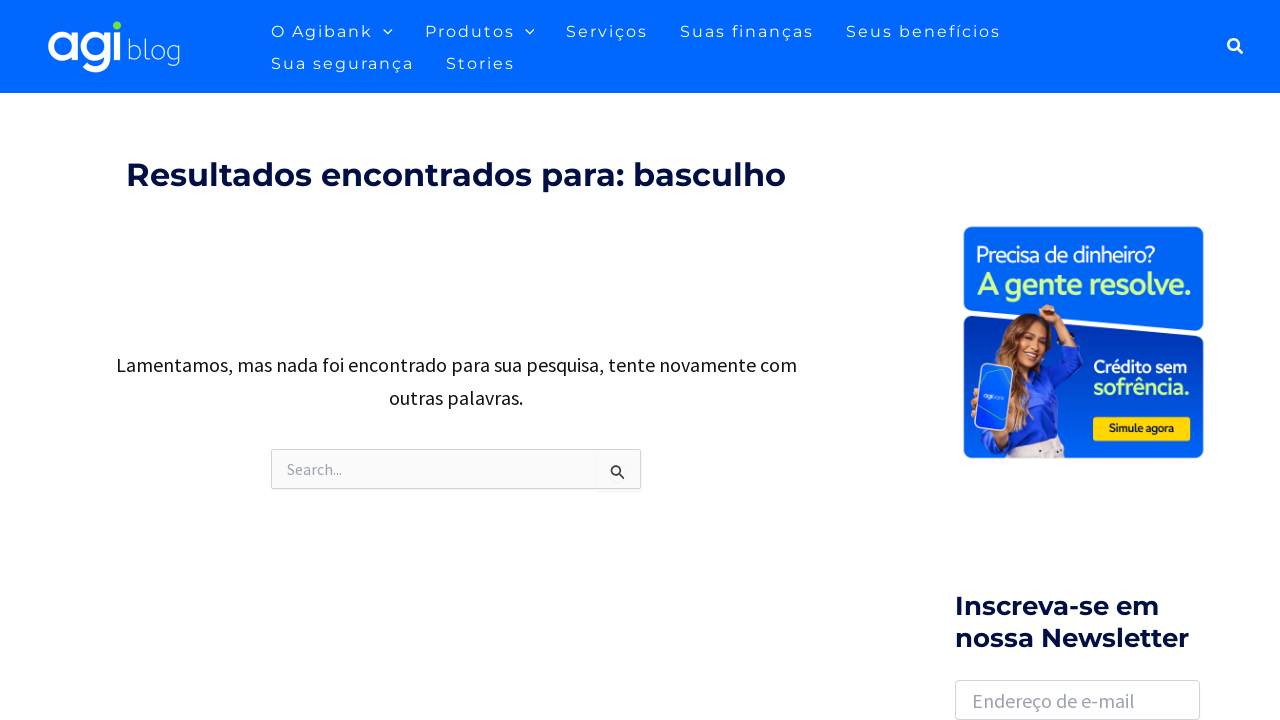

Page title loaded on search results page
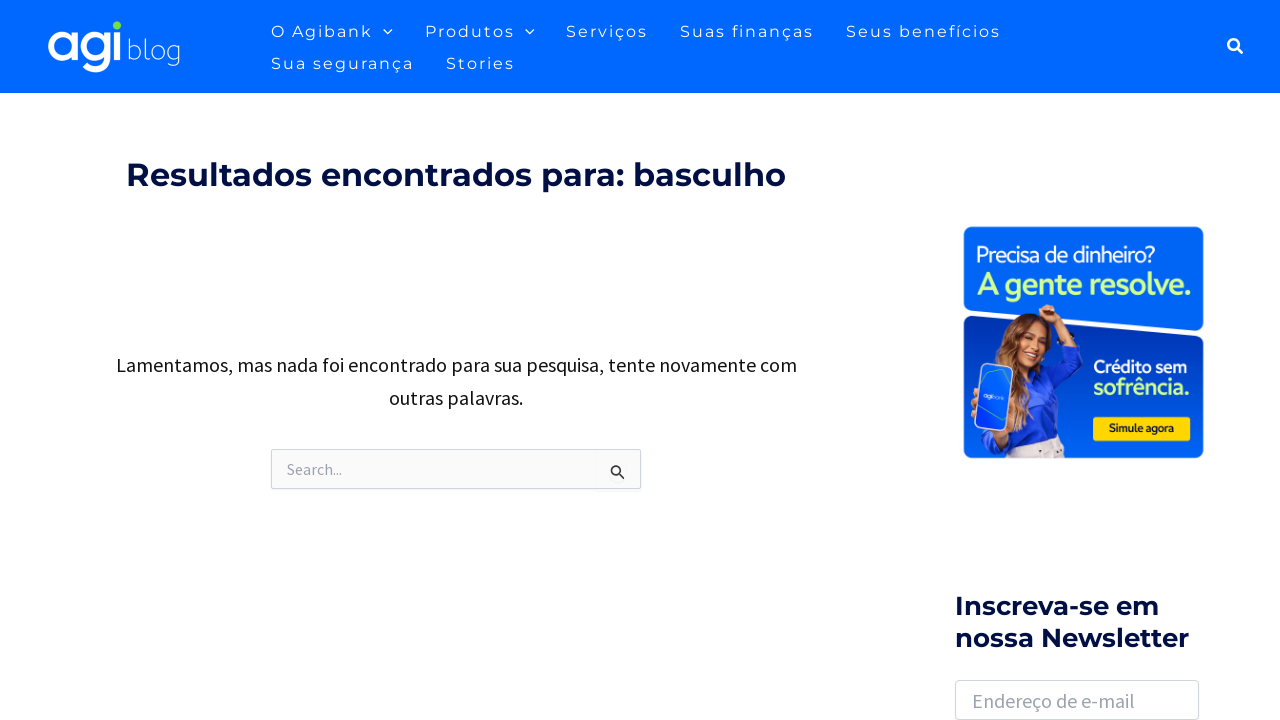

No results message appeared confirming search returned no matches for 'basculho'
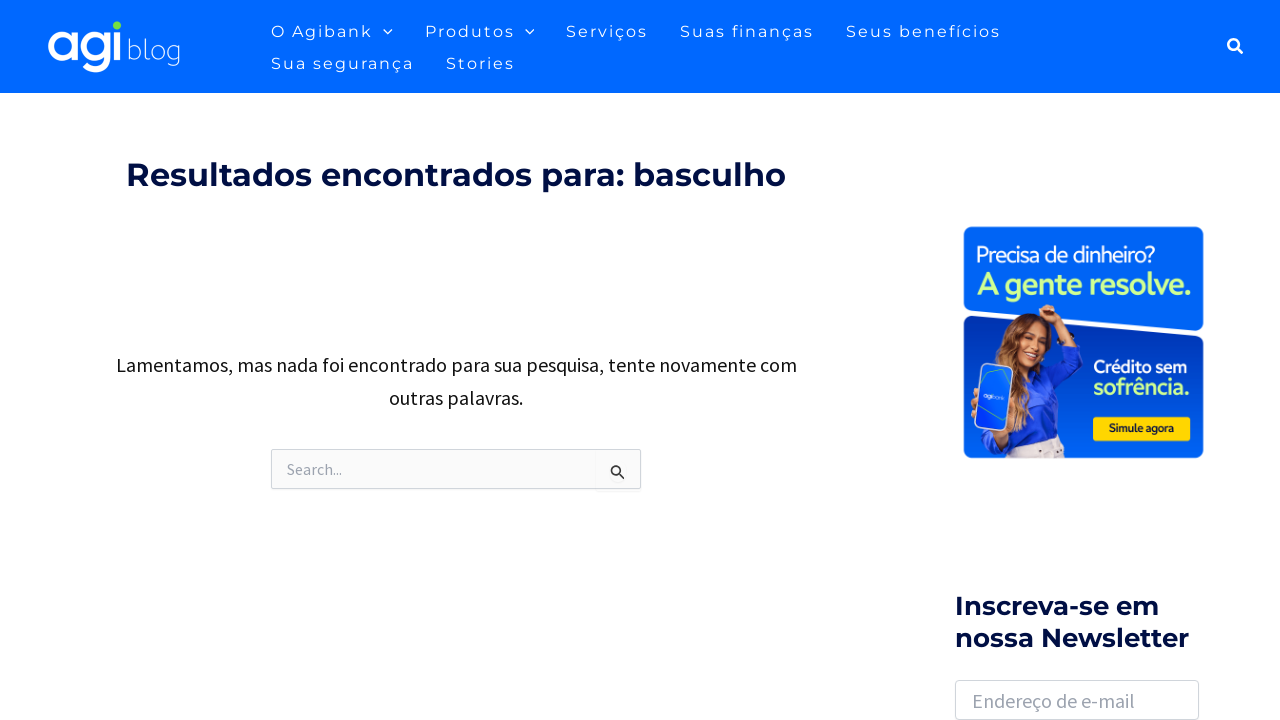

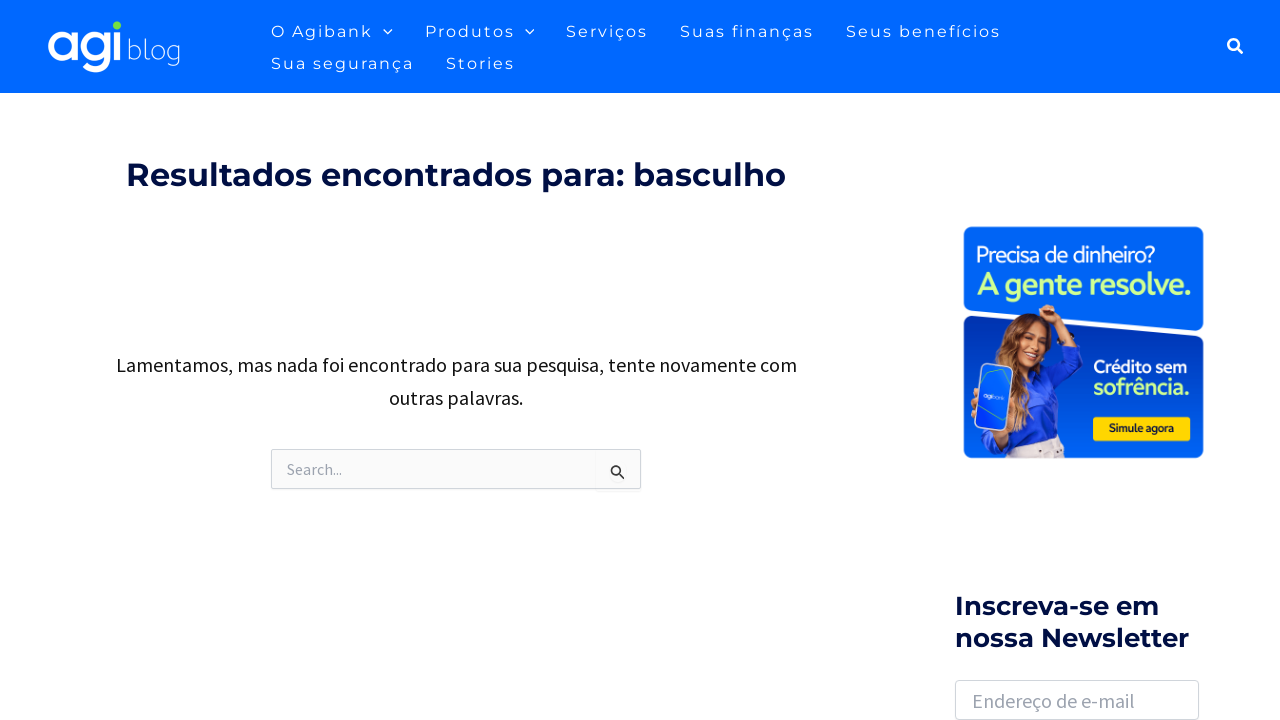